Tests menu navigation by hovering over a menu item to reveal submenu options on a widget demo page.

Starting URL: https://seleniumui.moderntester.pl/menu-item.php

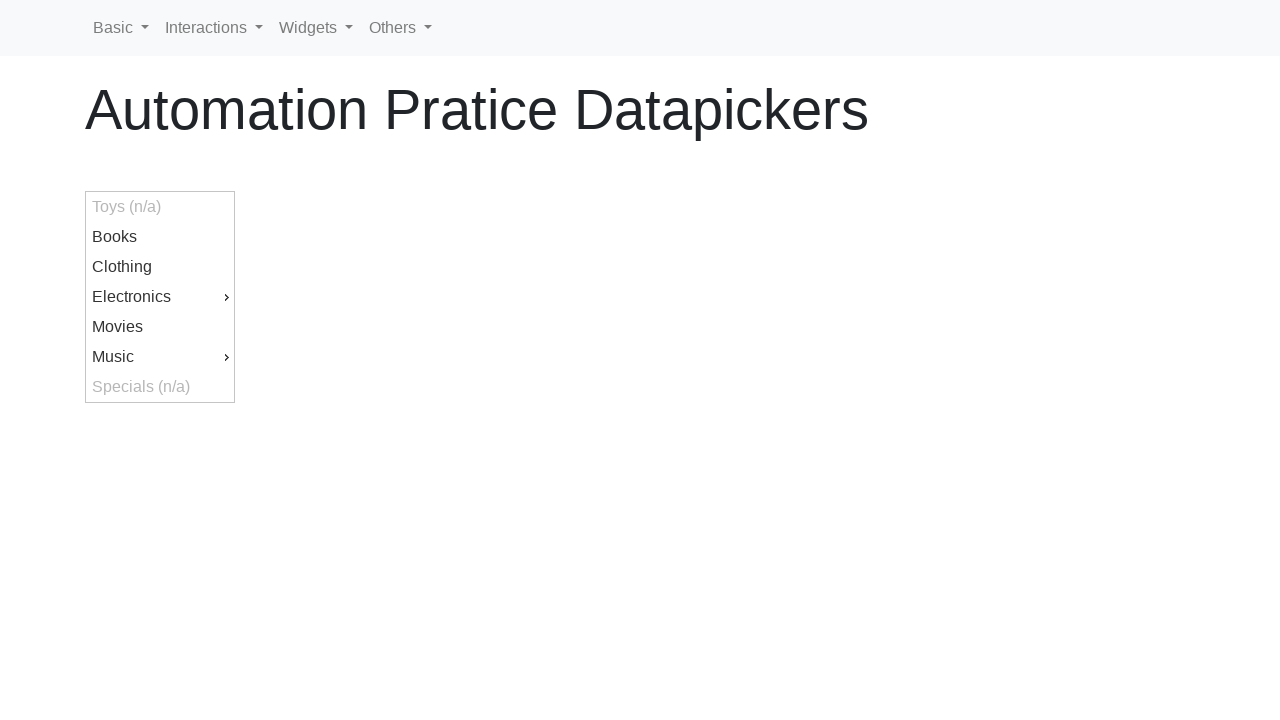

Waited for menu items to be visible
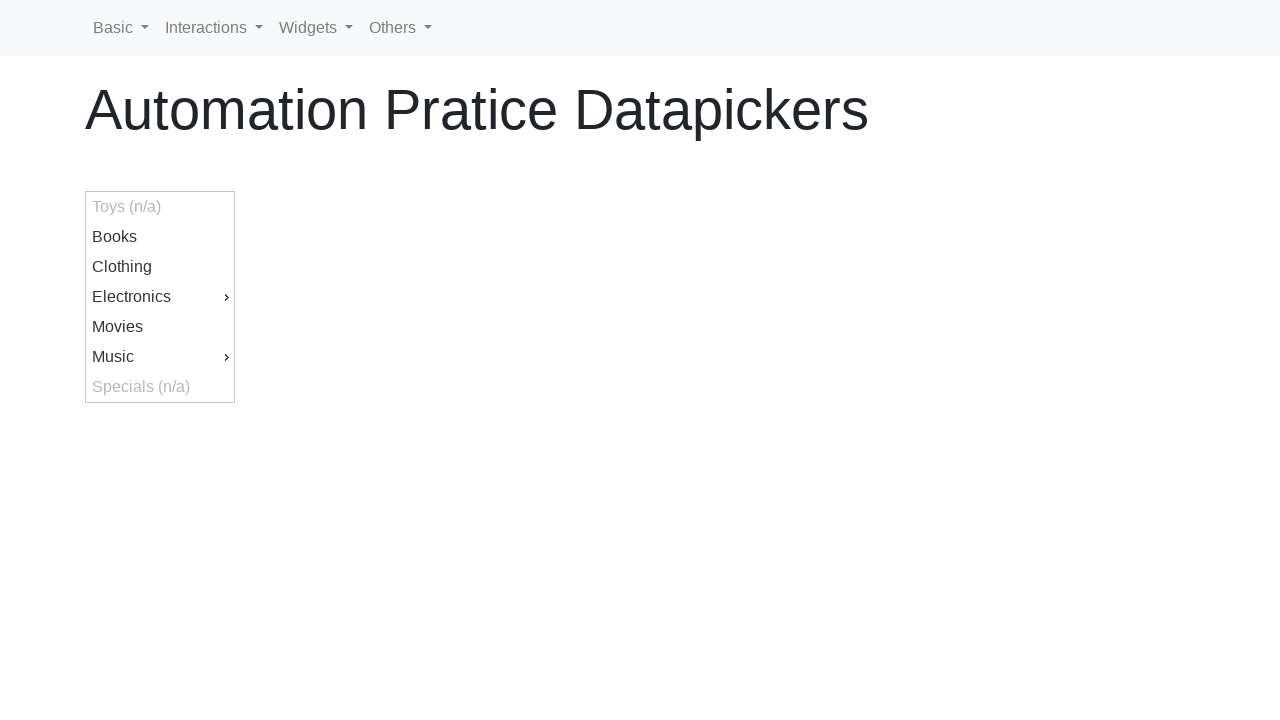

Located all menu items
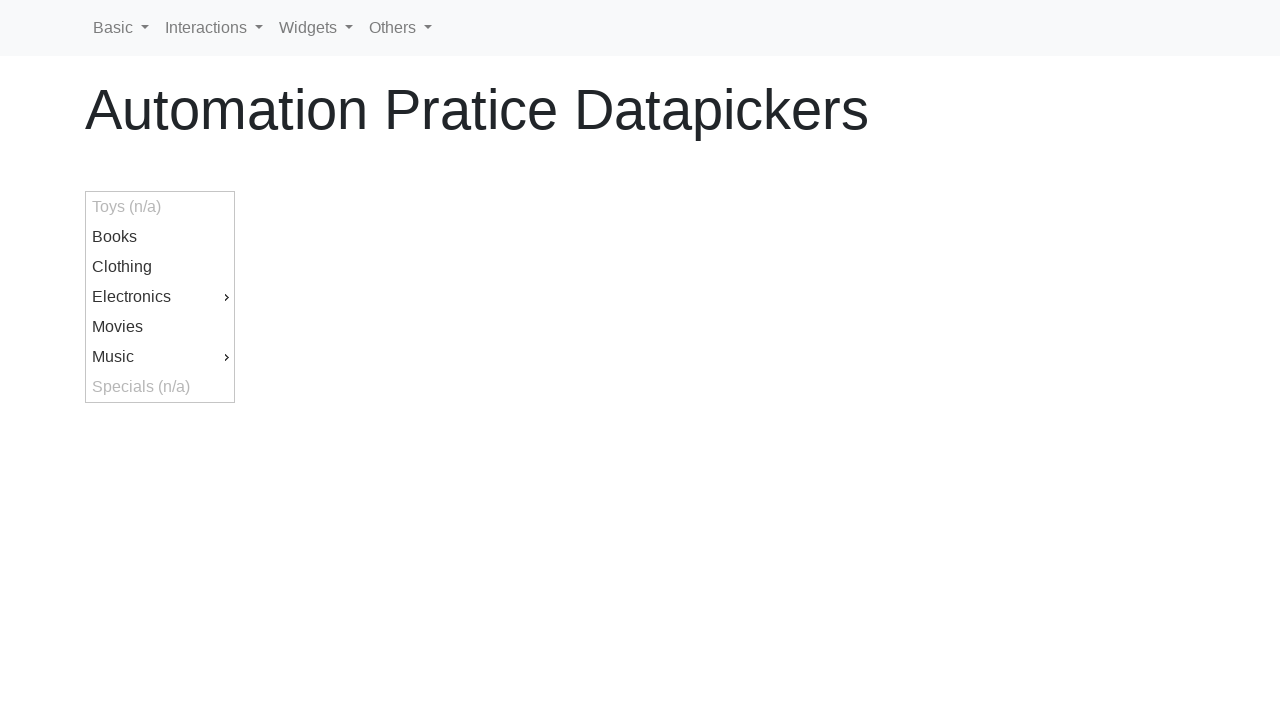

Hovered over the 6th menu item to reveal submenu at (160, 357) on #menu>li >> nth=5
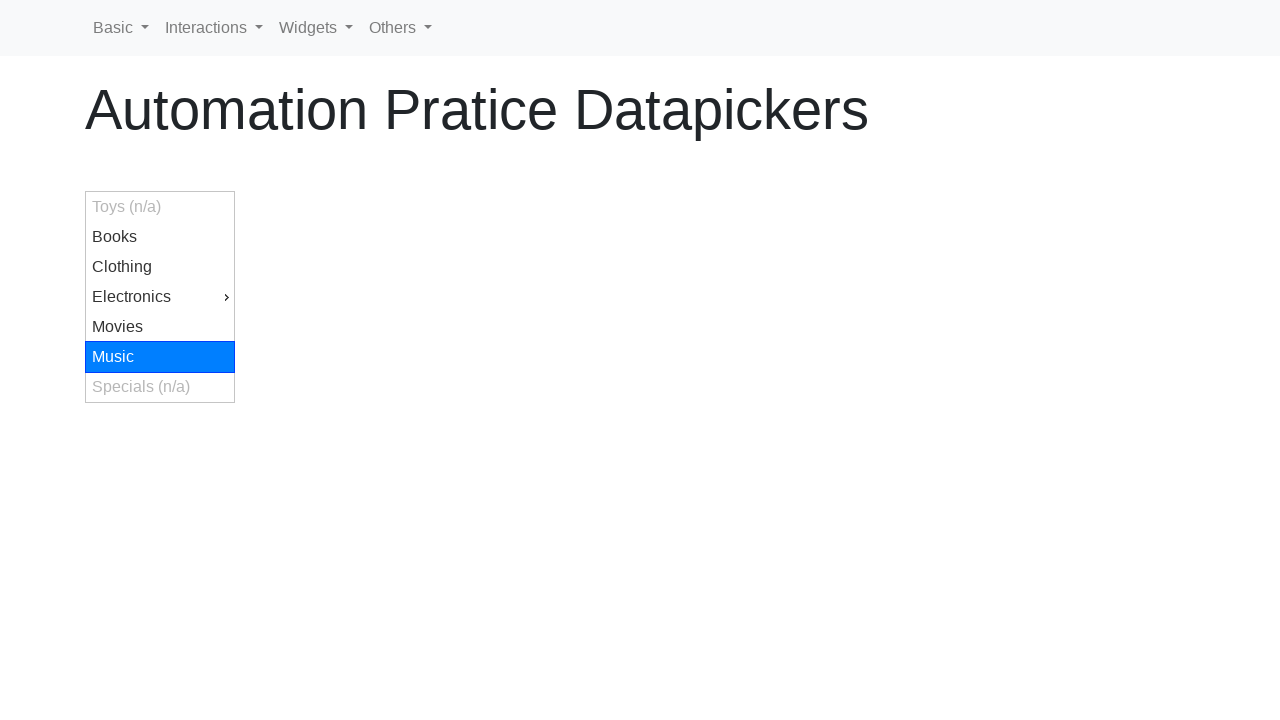

Waited 500ms for submenu animation to complete
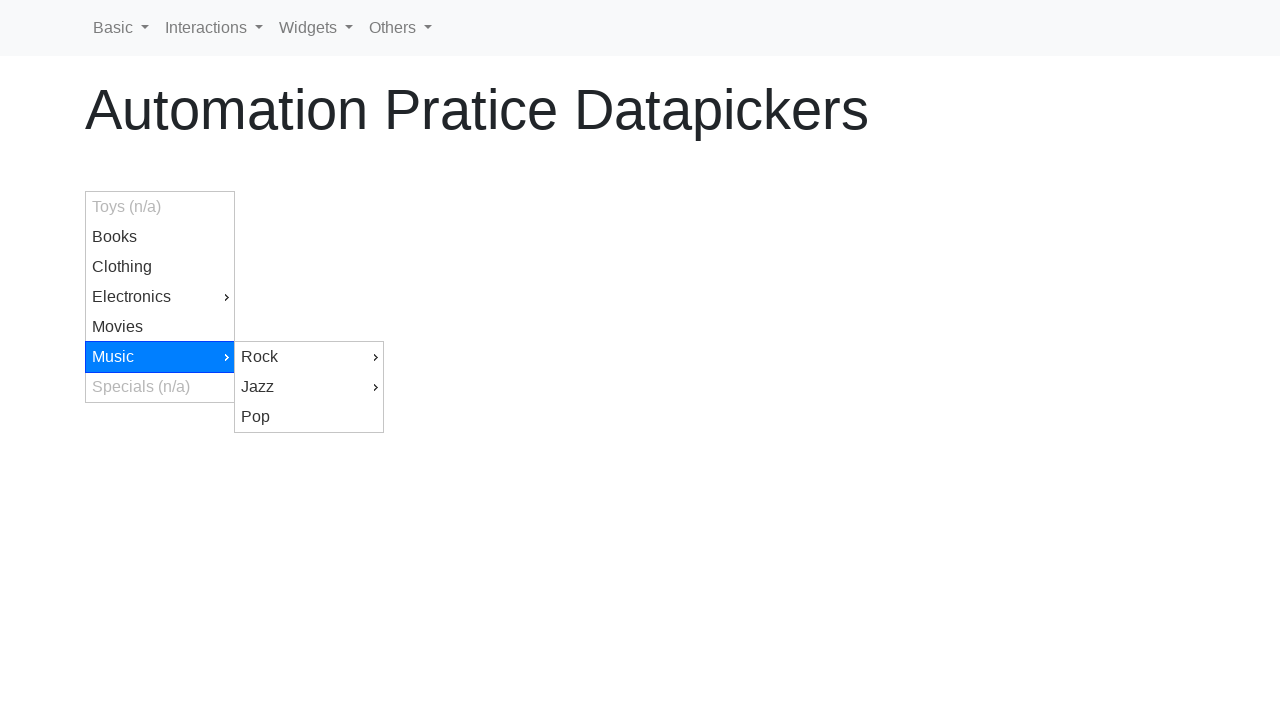

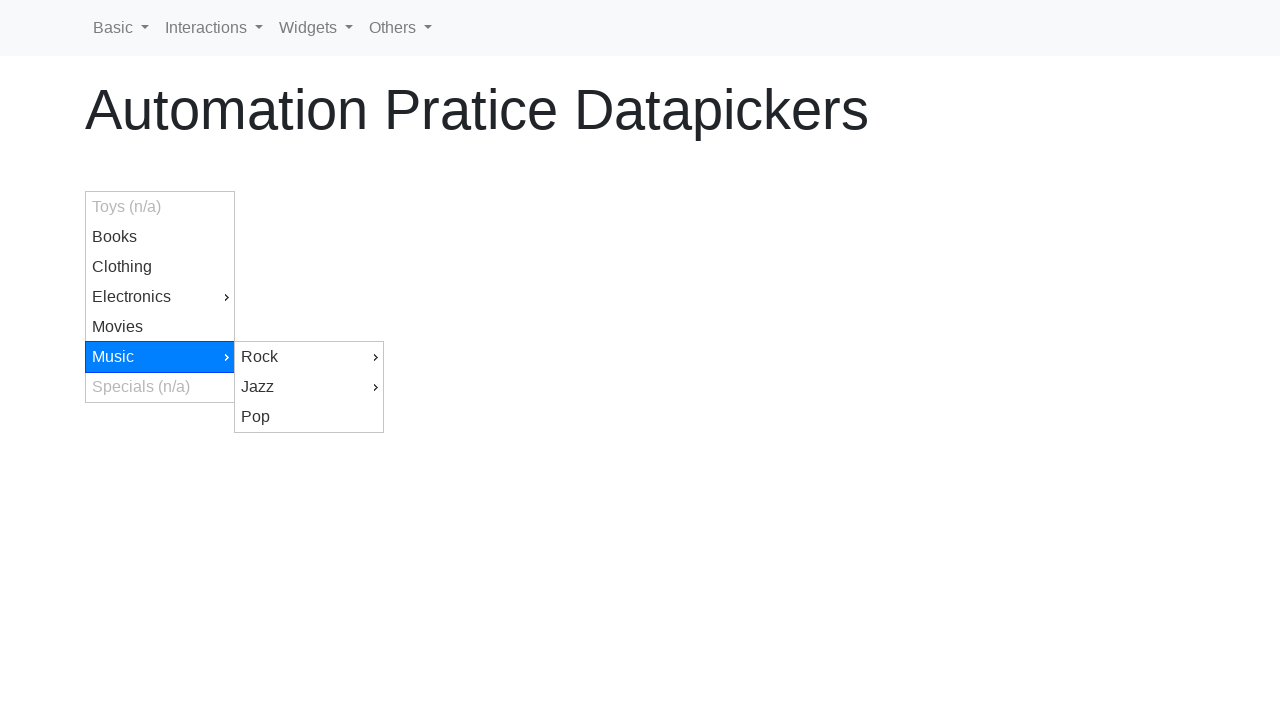